Tests dropdown select functionality by selecting options by index, visible text, and value from a dropdown element

Starting URL: https://rahulshettyacademy.com/AutomationPractice/

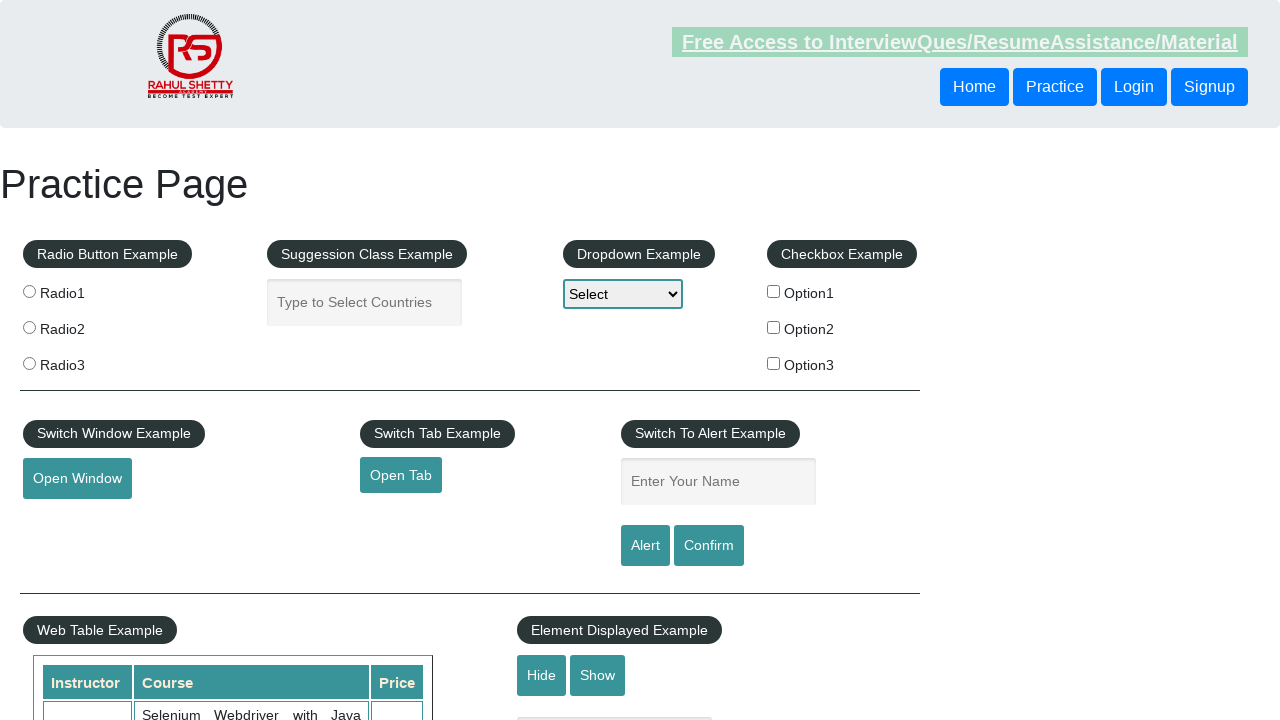

Selected dropdown option by index 3 (Option3) on #dropdown-class-example
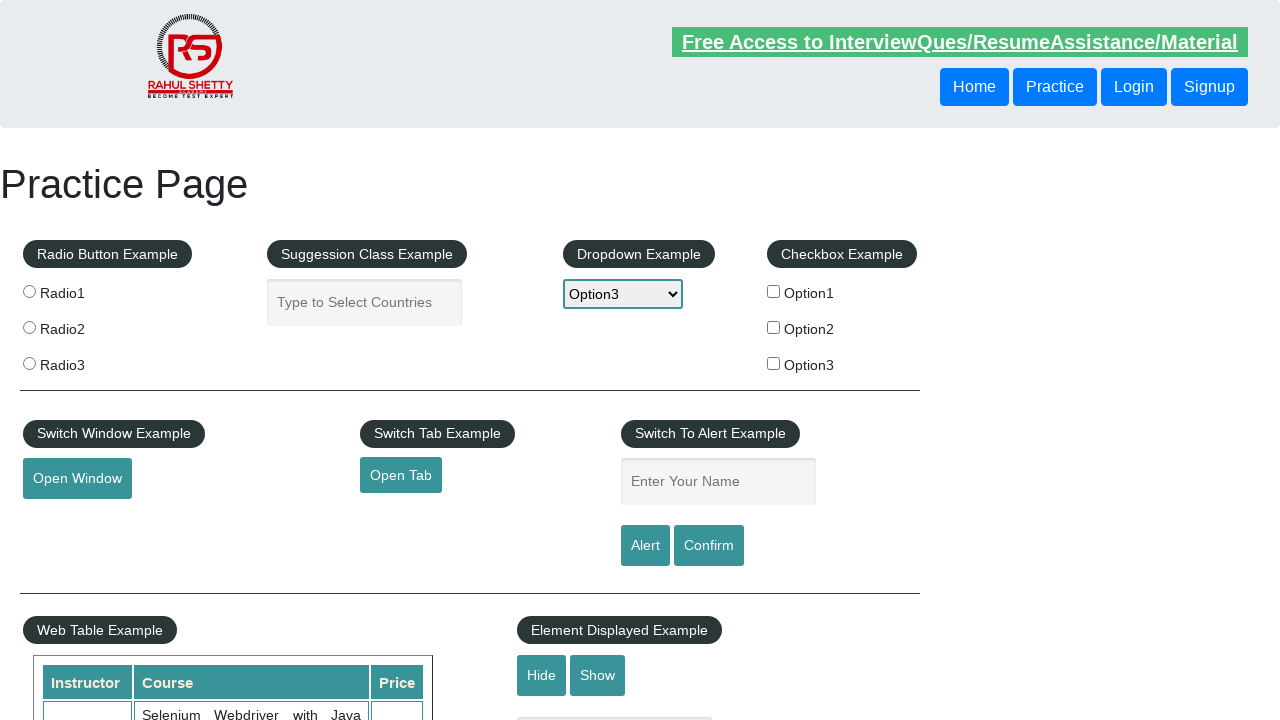

Waited 500ms for dropdown selection to register
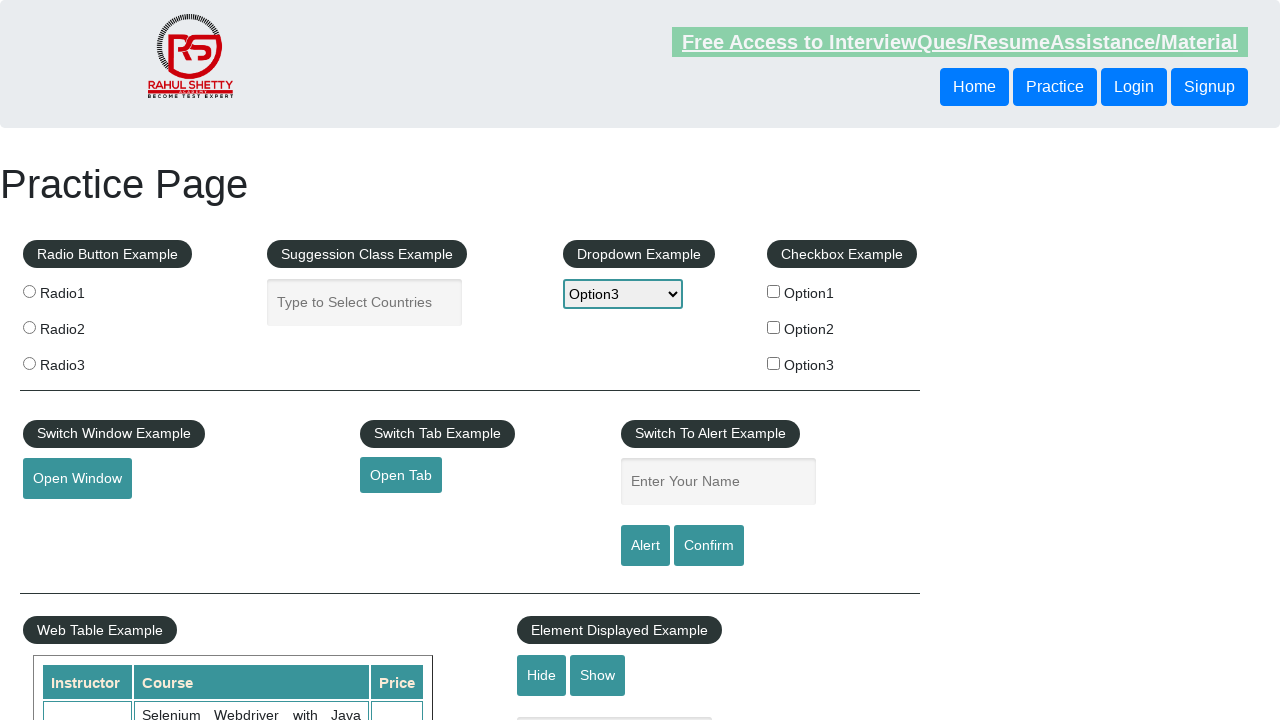

Selected dropdown option by visible text 'Option2' on #dropdown-class-example
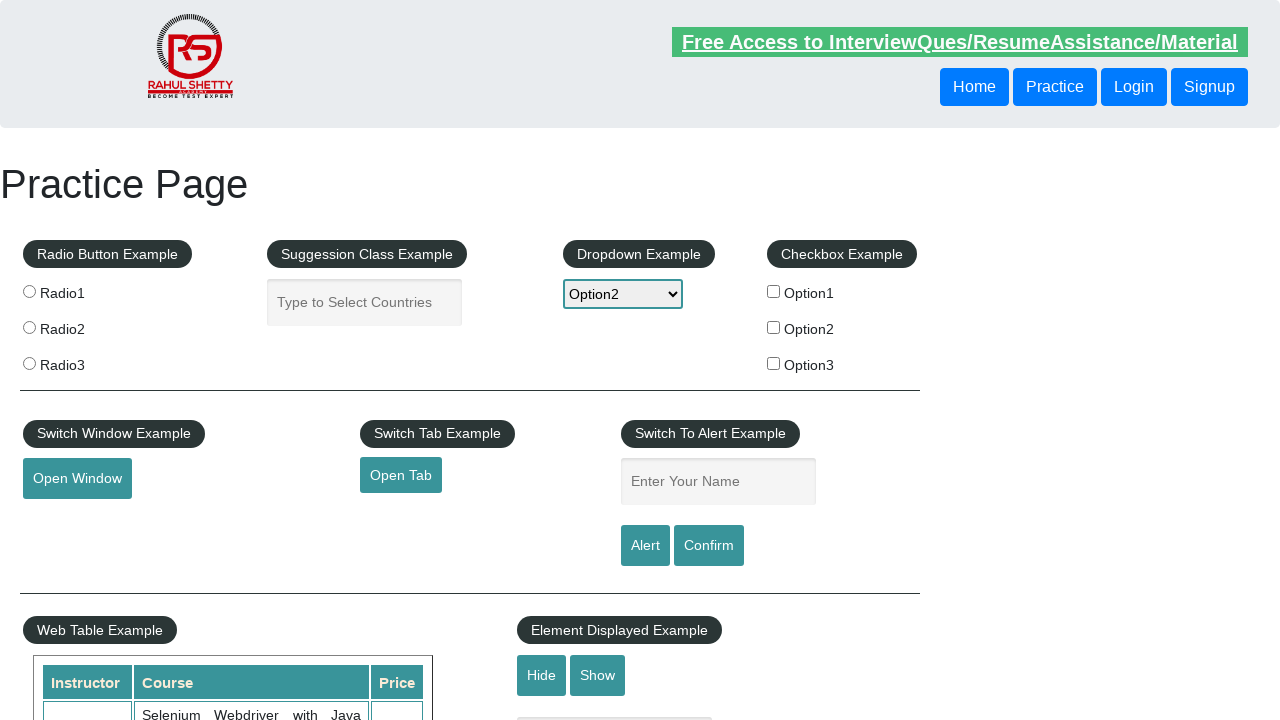

Waited 500ms for dropdown selection to register
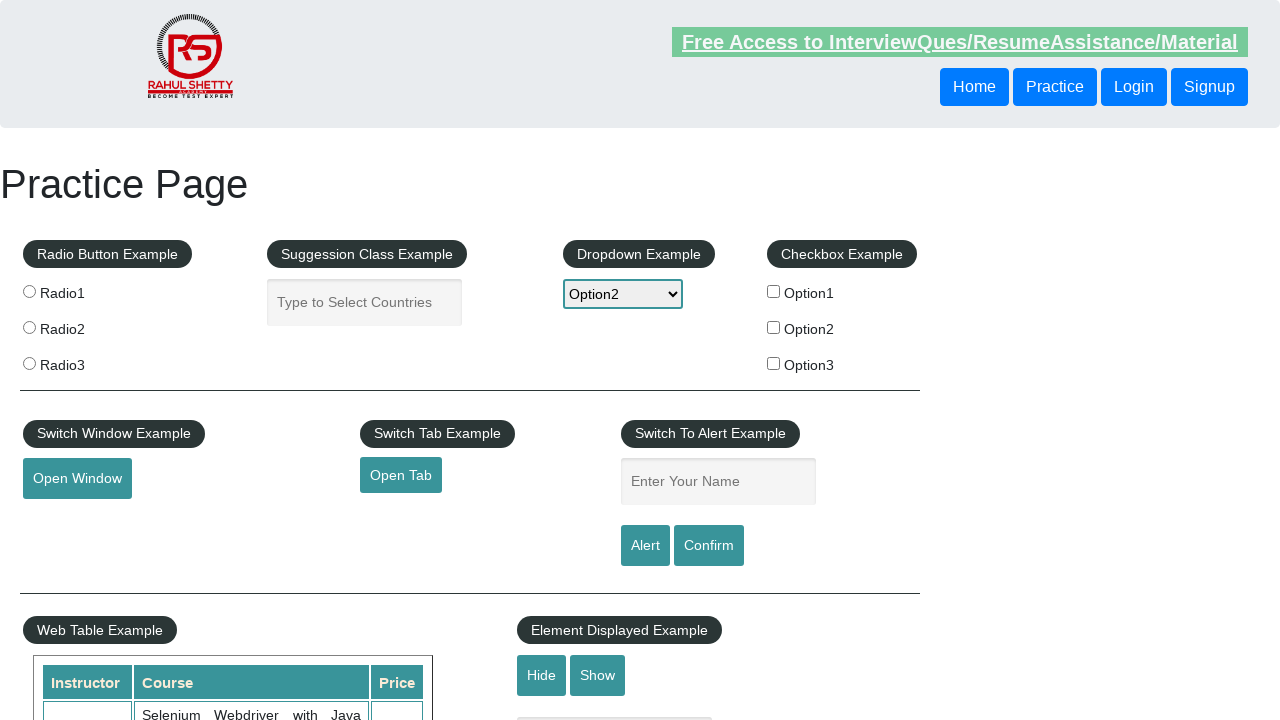

Selected dropdown option by value 'option1' on #dropdown-class-example
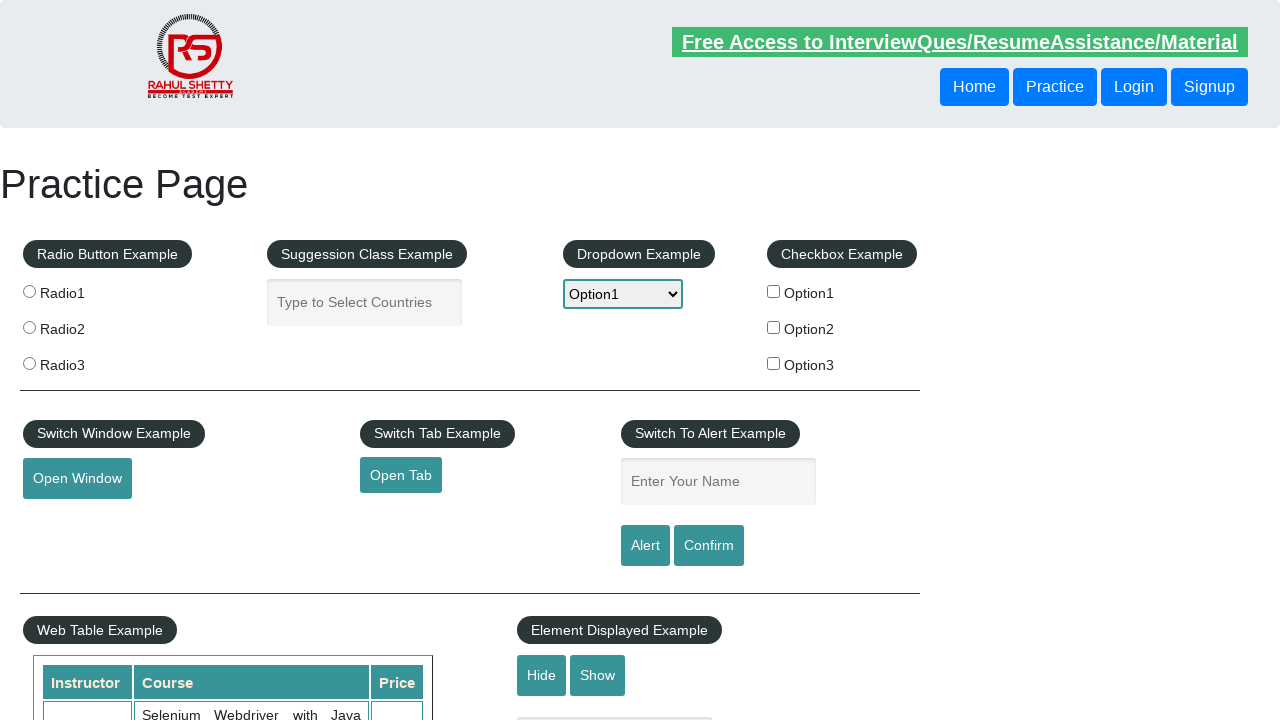

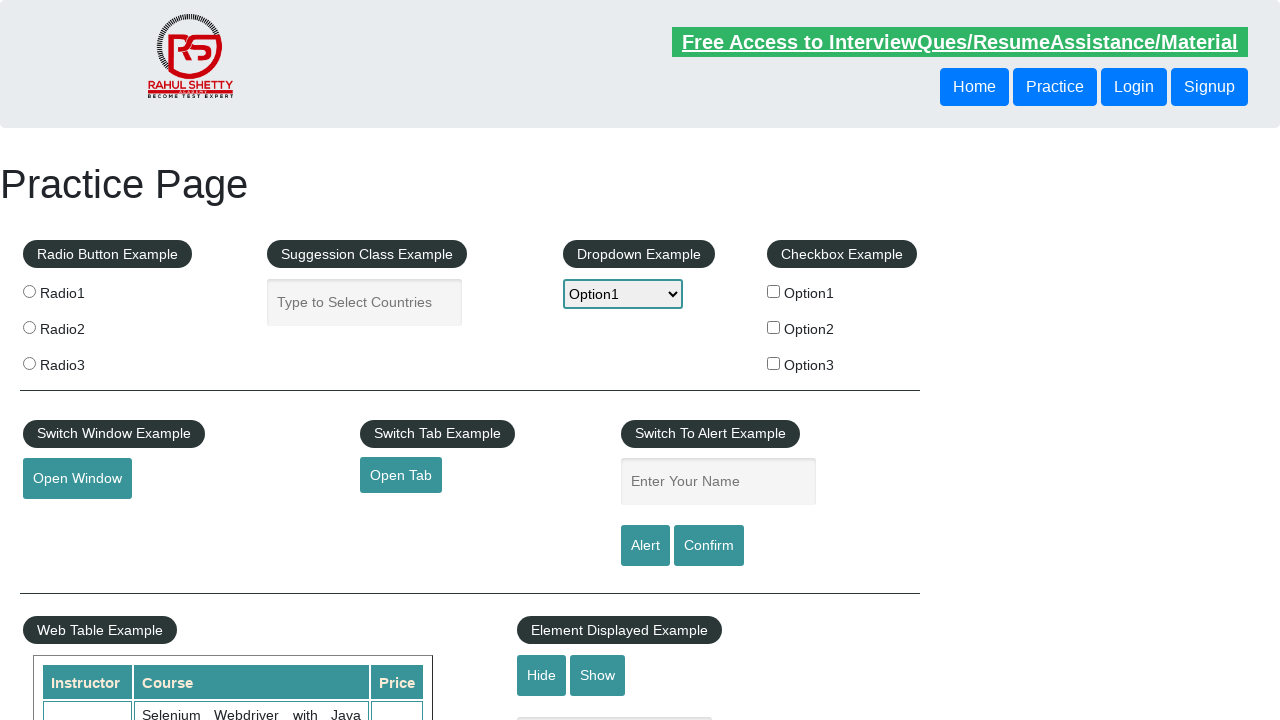